Tests a registration form by filling all required input fields and submitting the form, then verifies successful registration by checking for a congratulations message

Starting URL: http://suninjuly.github.io/registration2.html

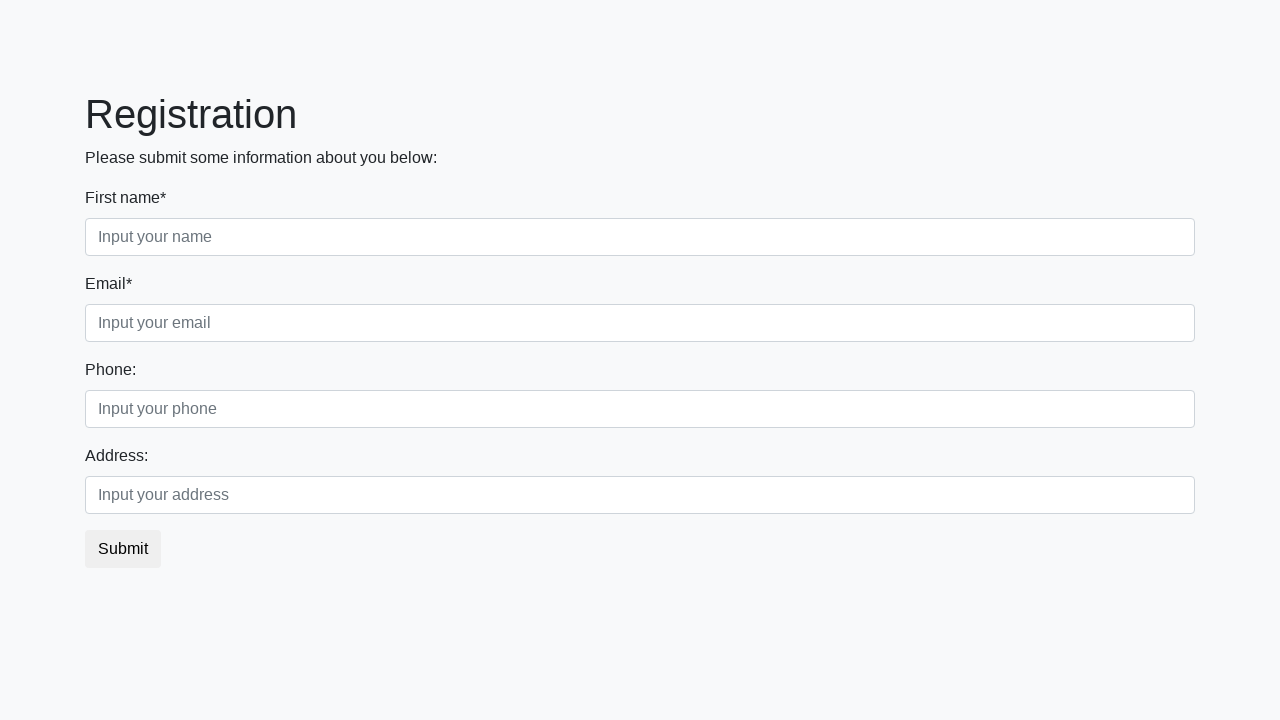

Located all required input fields on registration form
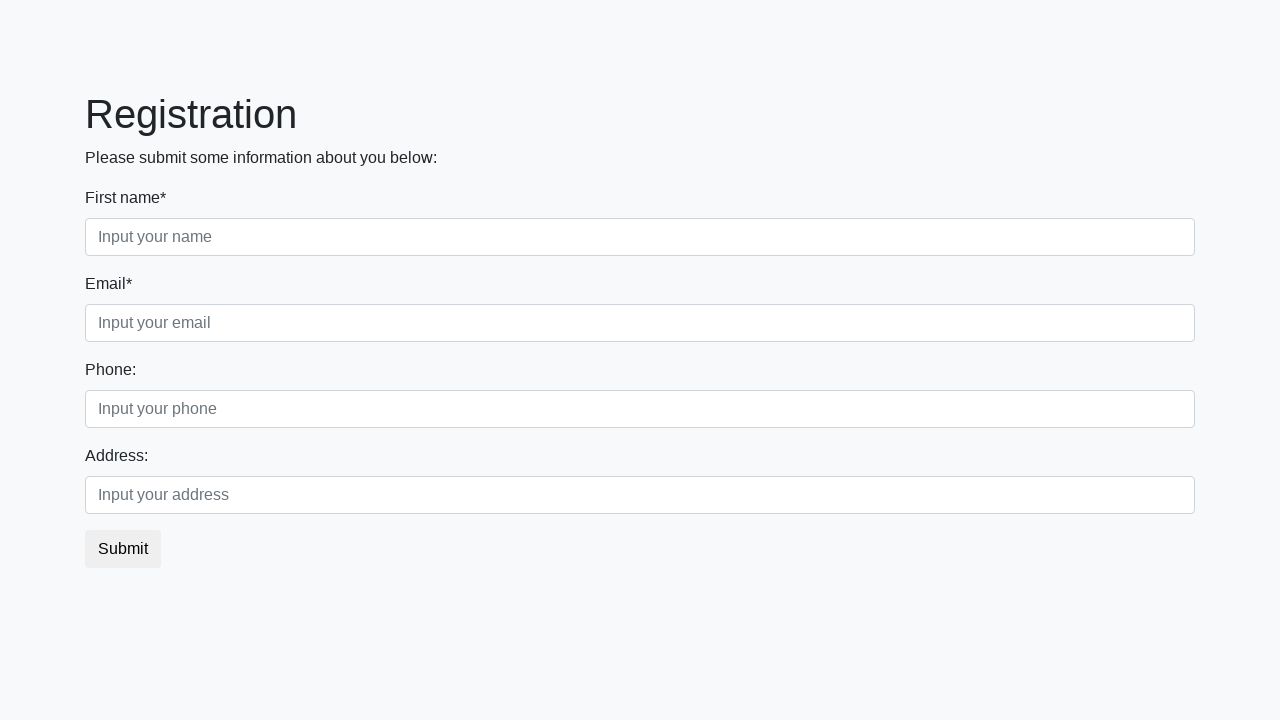

Filled required field 1 of 2 with test value on input[required] >> nth=0
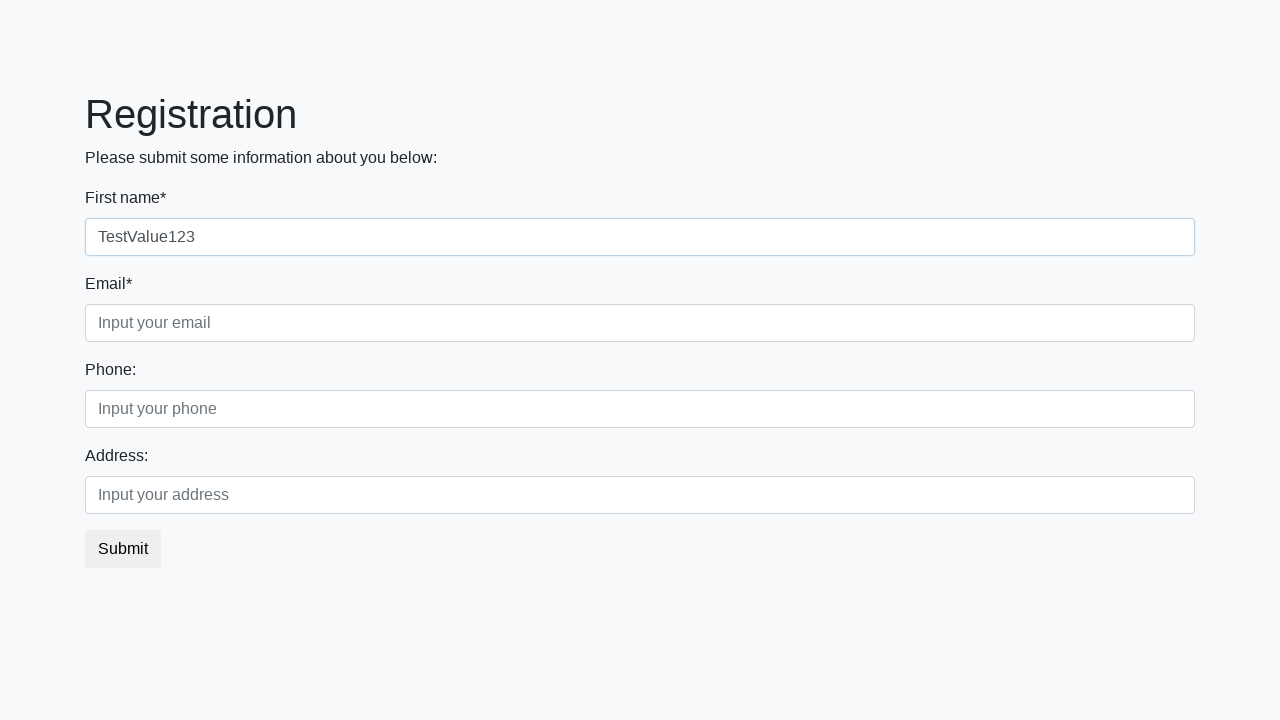

Filled required field 2 of 2 with test value on input[required] >> nth=1
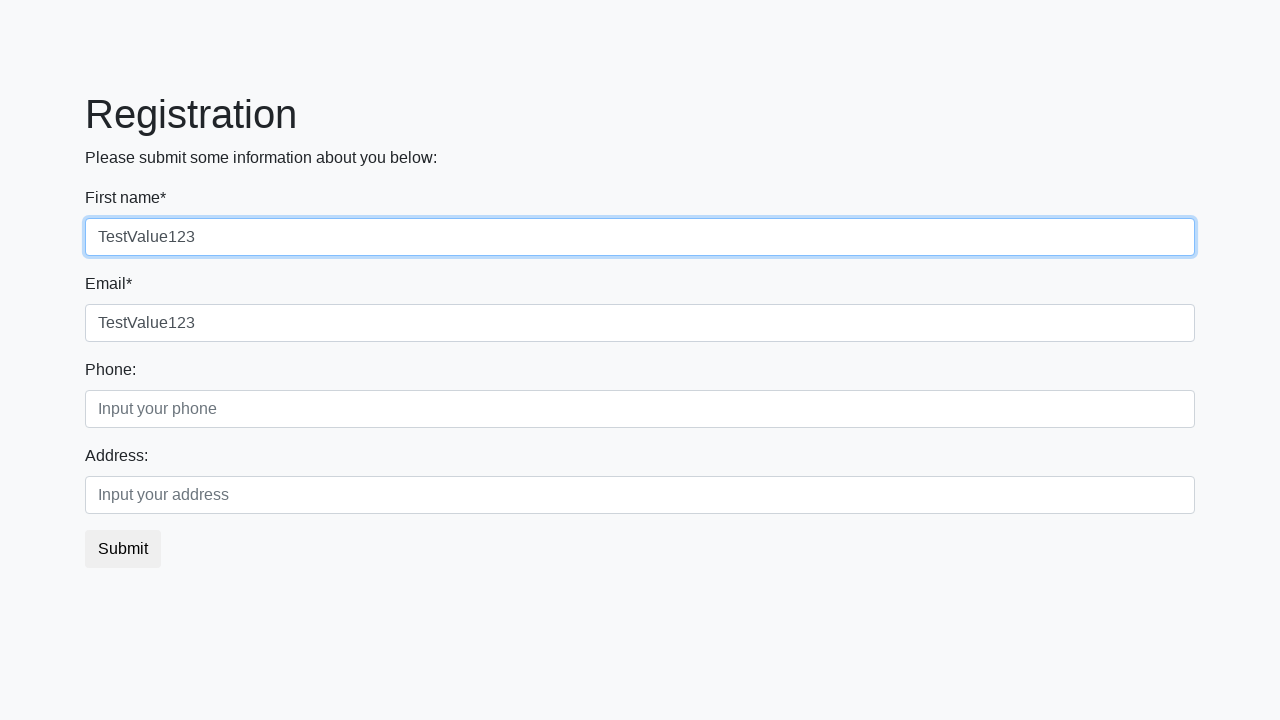

Clicked submit button to submit registration form at (123, 549) on button.btn
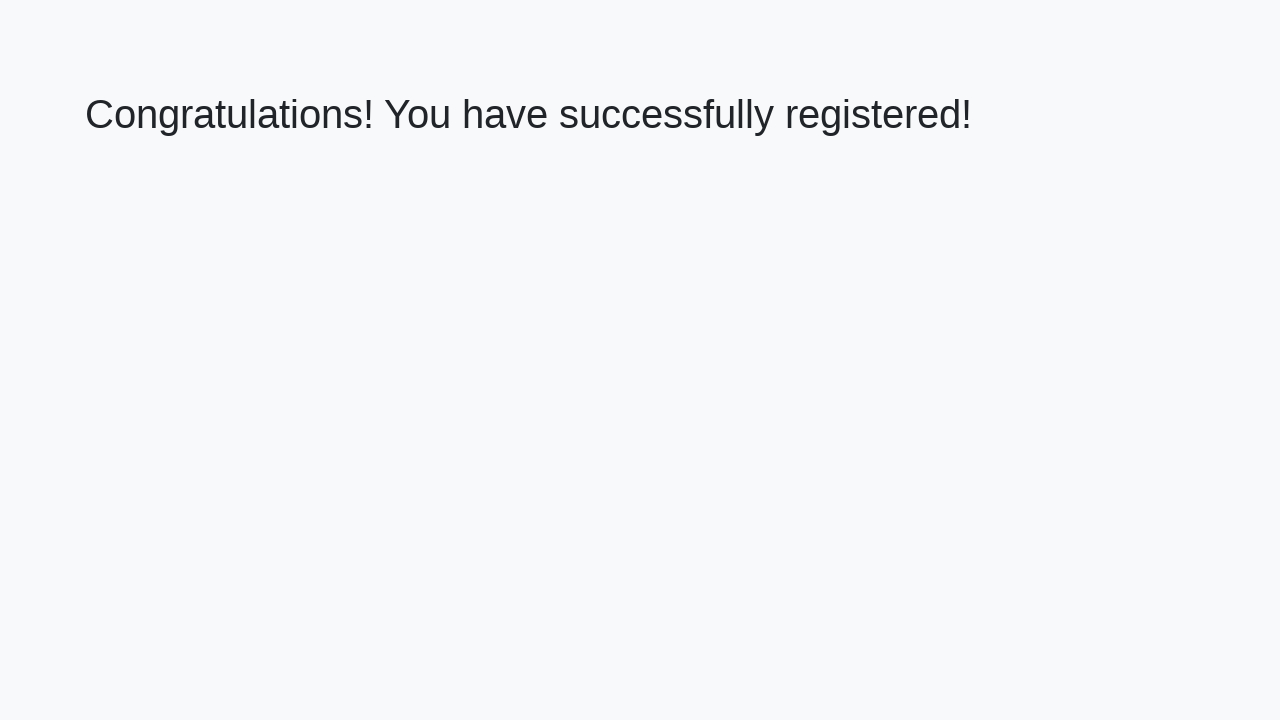

Congratulations message heading loaded, registration successful
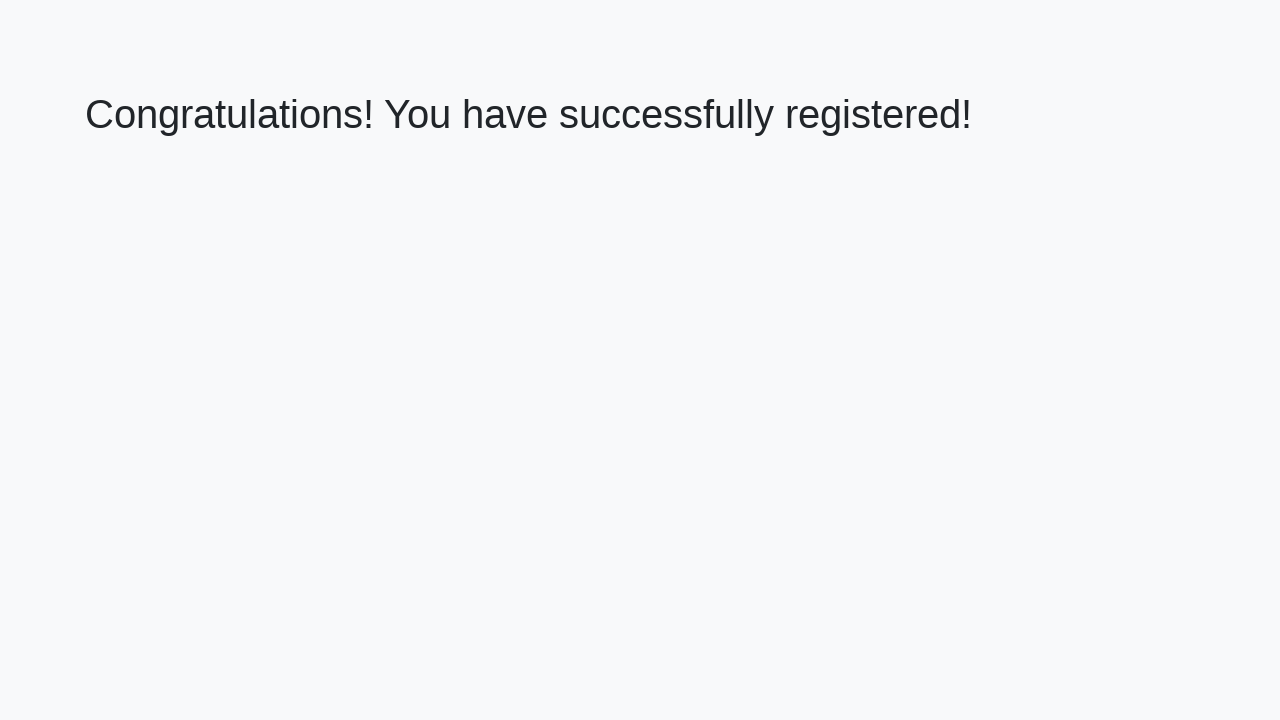

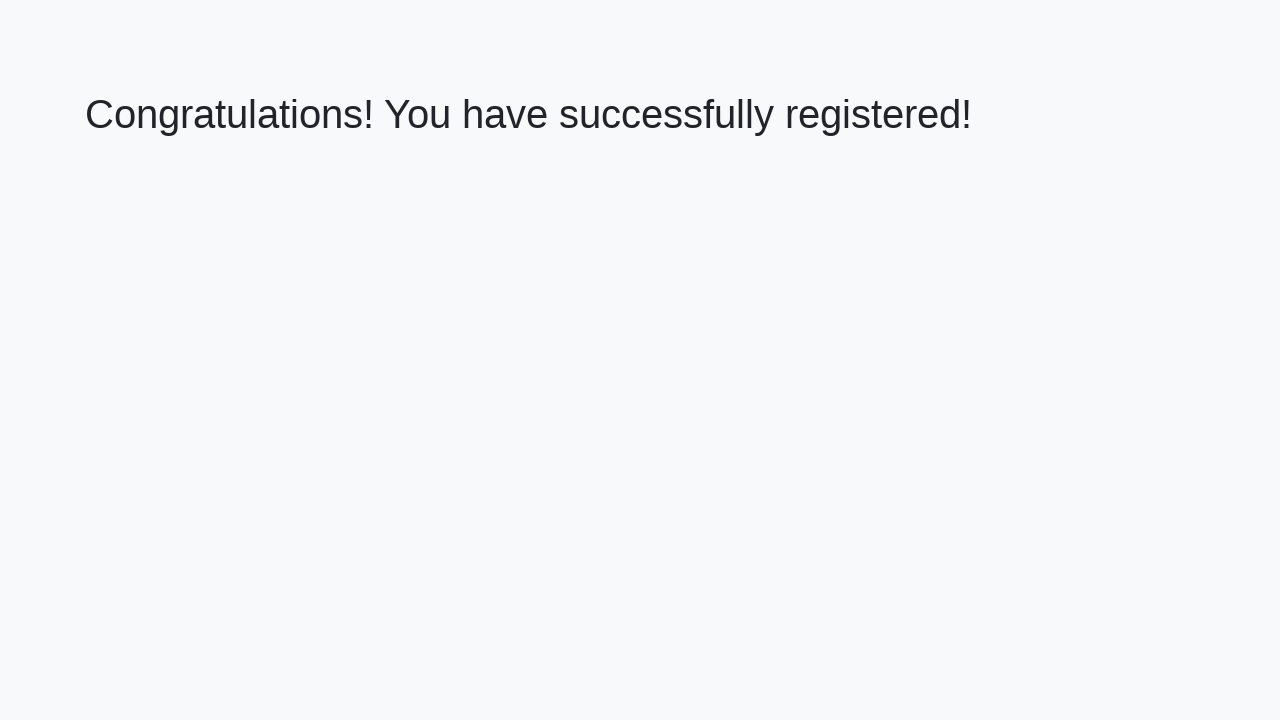